Tests that the todo counter displays the correct number of items

Starting URL: https://demo.playwright.dev/todomvc

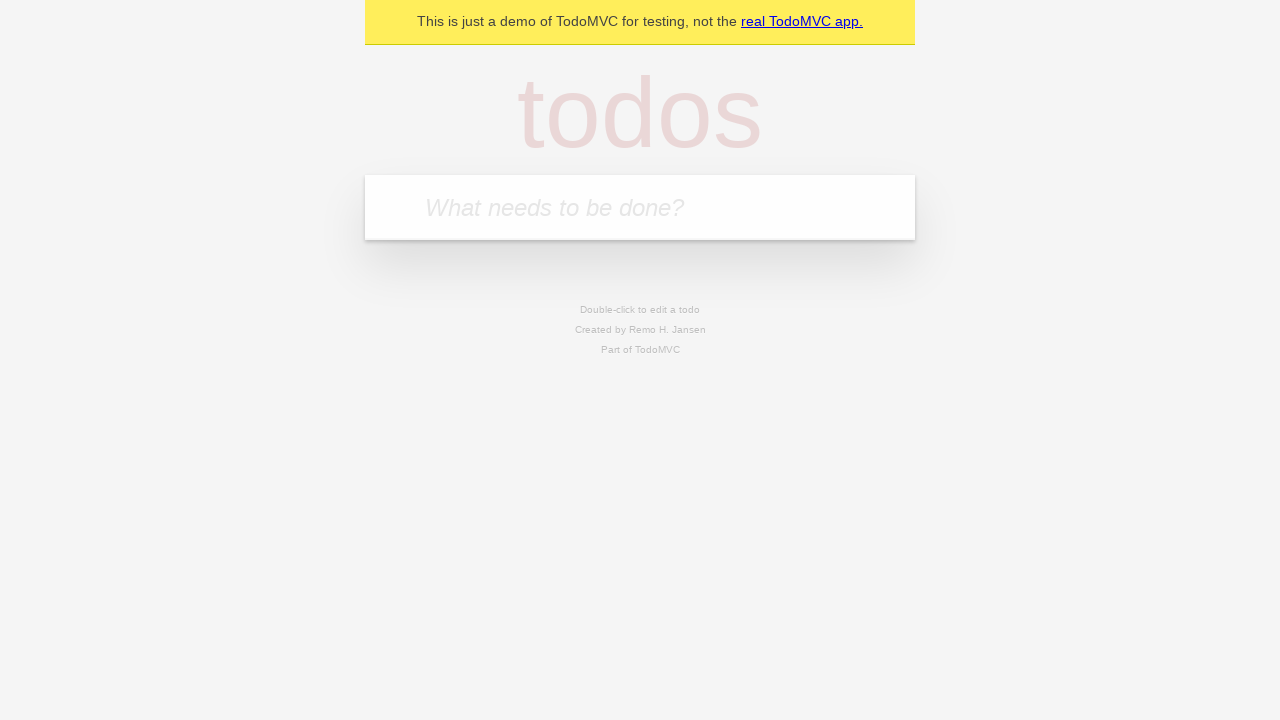

Filled todo input with 'buy some cheese' on [placeholder='What needs to be done?']
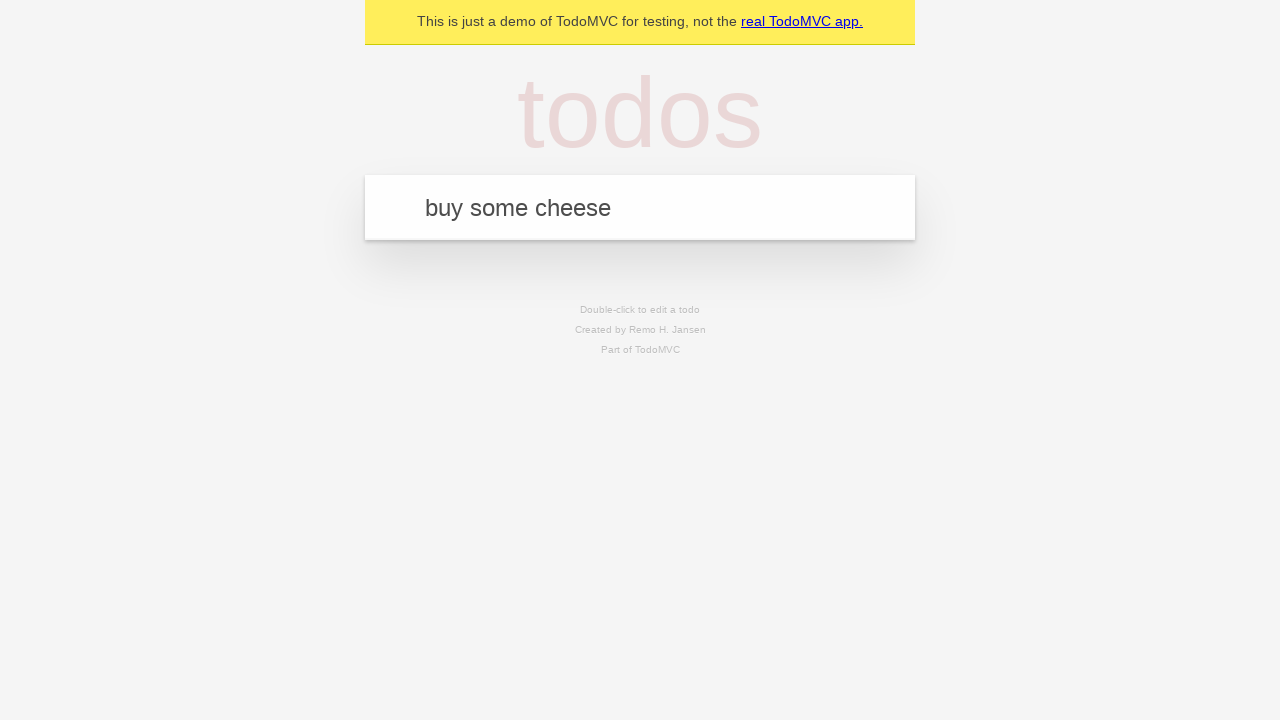

Pressed Enter to add first todo item on [placeholder='What needs to be done?']
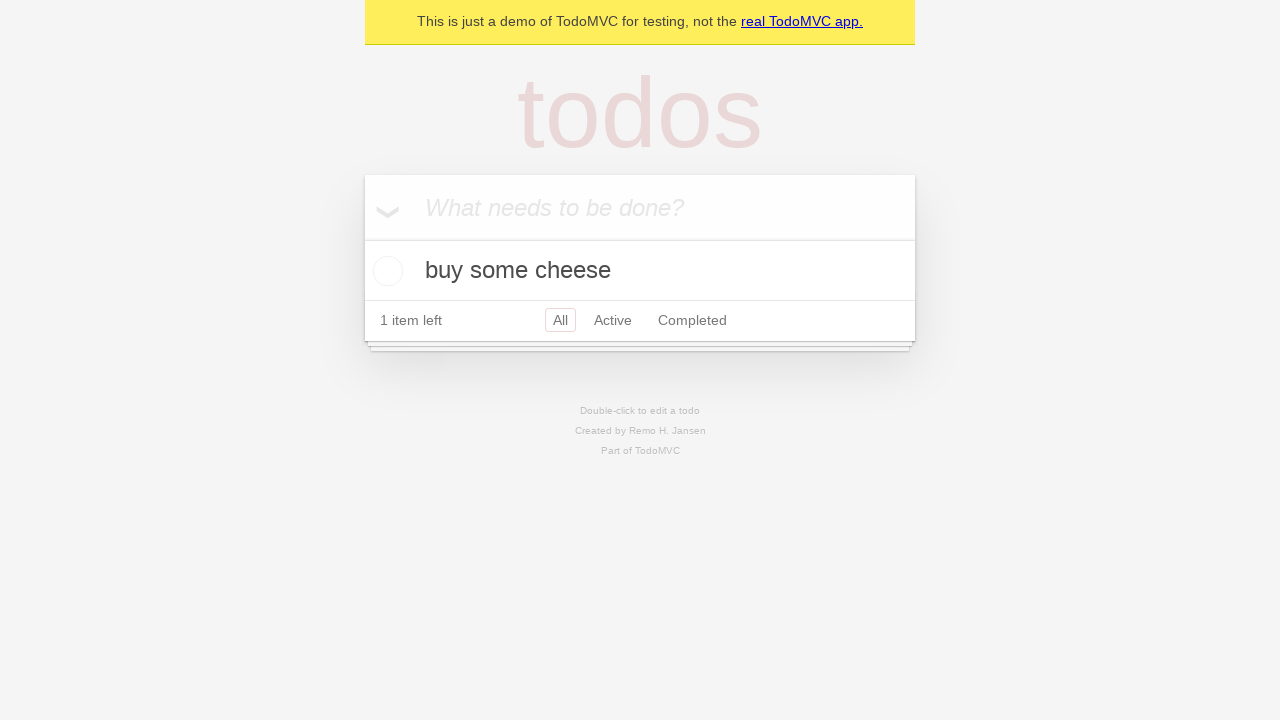

Todo counter element loaded after adding first item
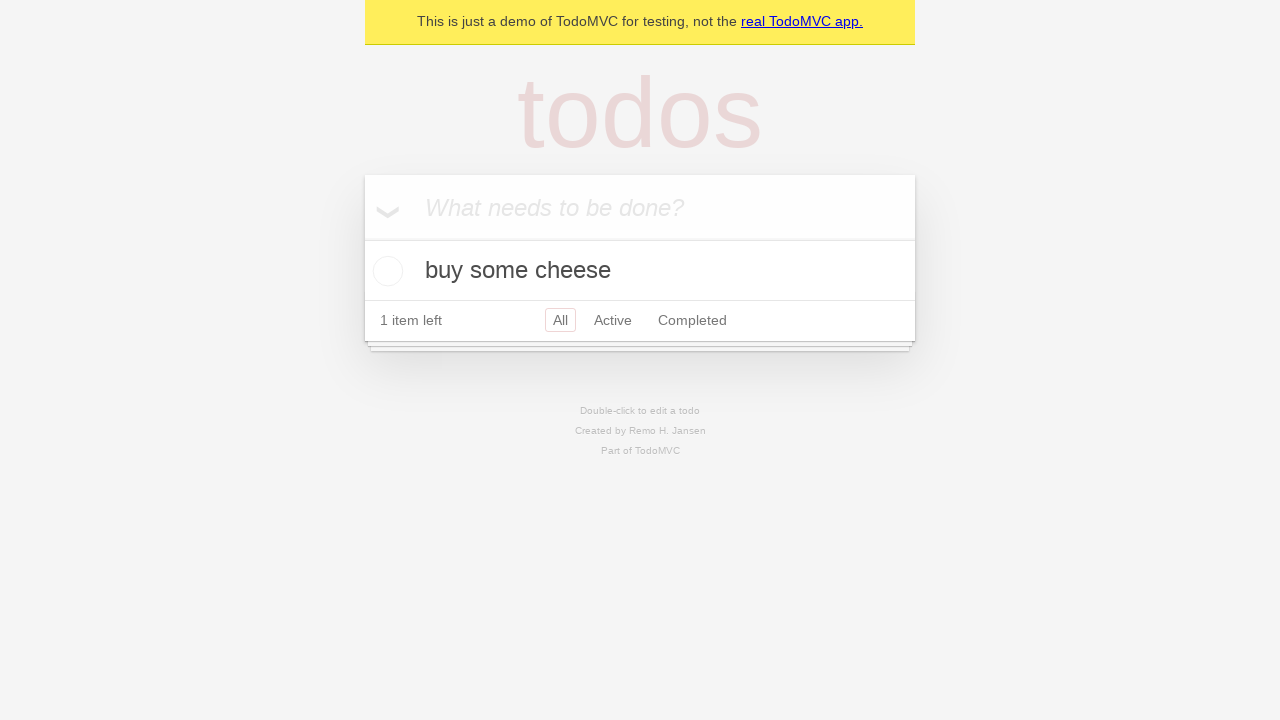

Filled todo input with 'feed the cat' on [placeholder='What needs to be done?']
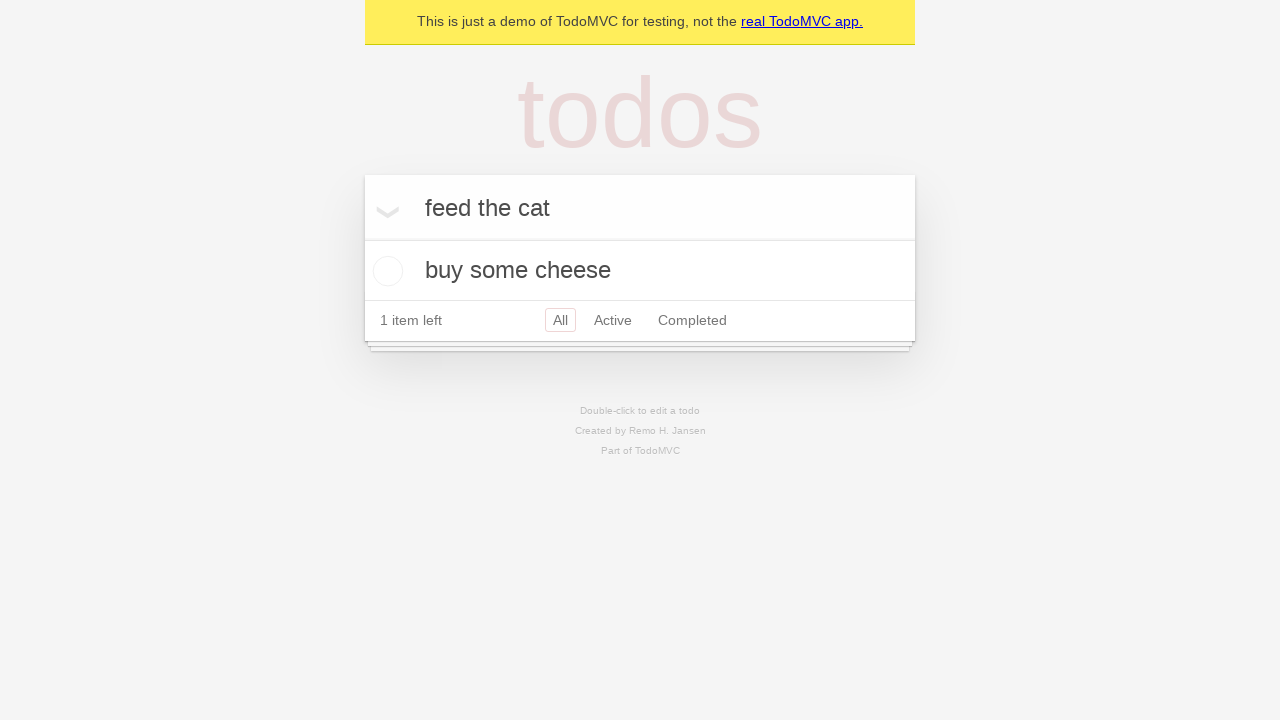

Pressed Enter to add second todo item on [placeholder='What needs to be done?']
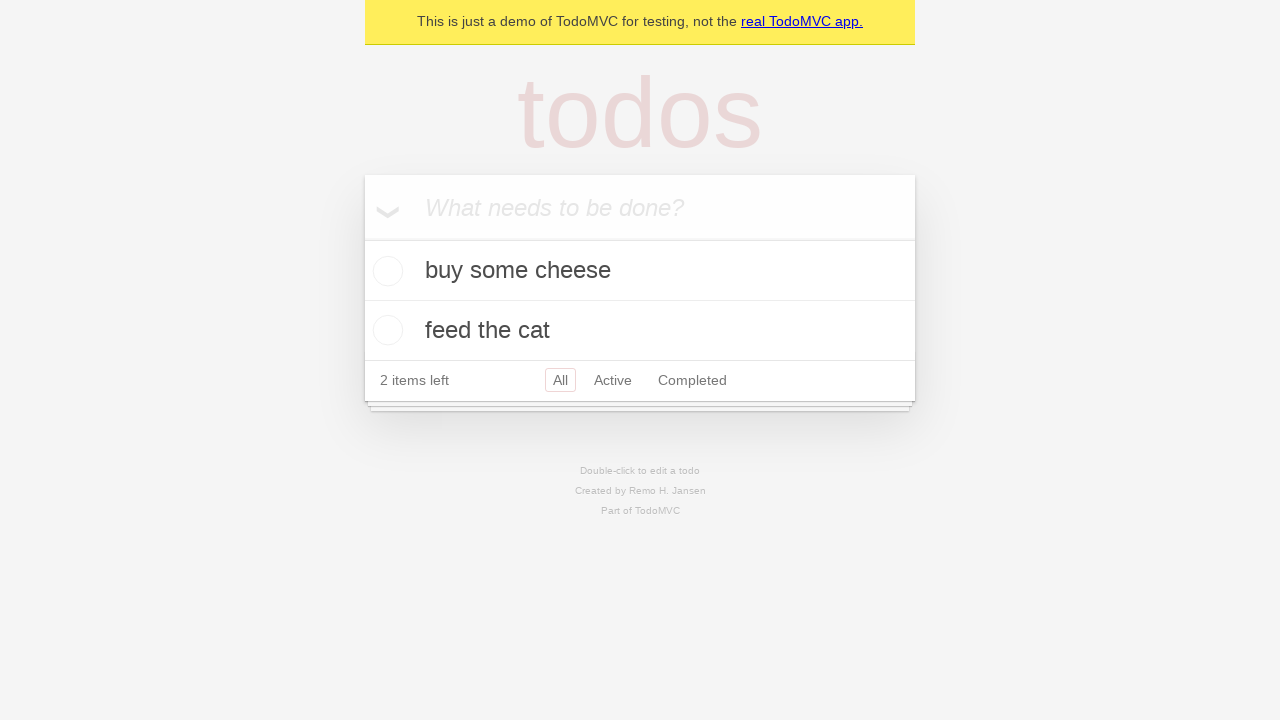

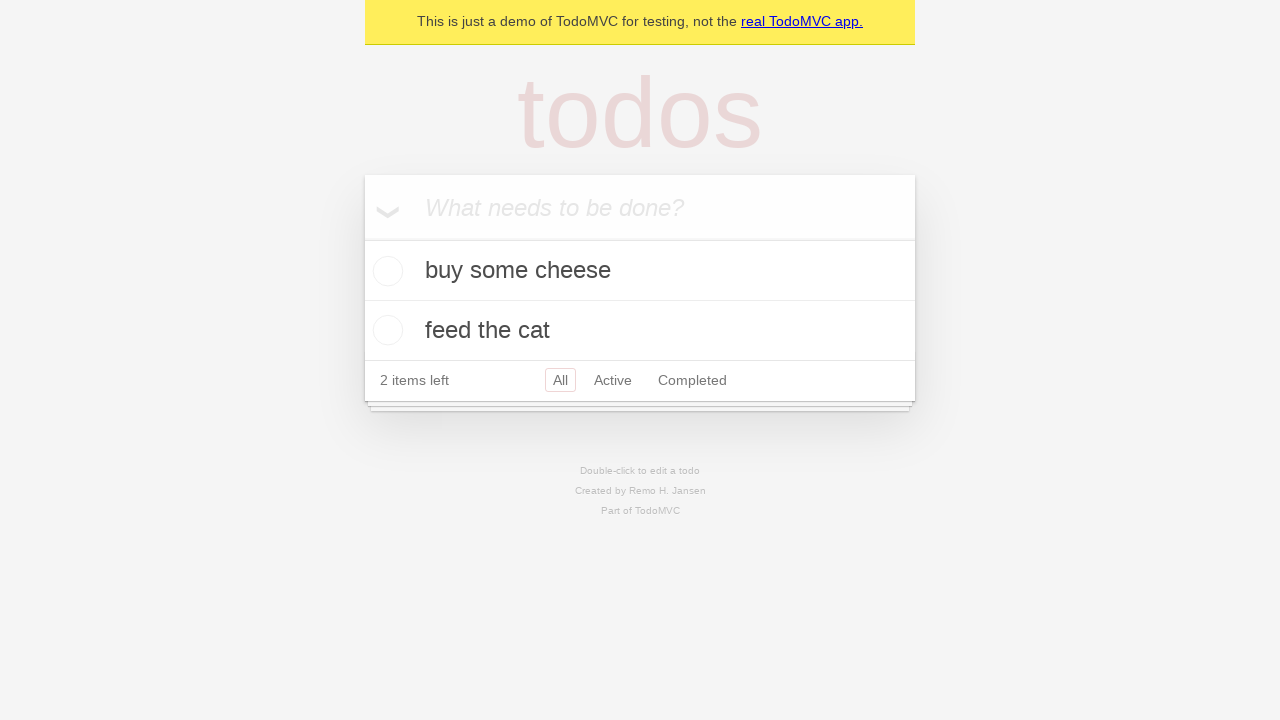